Tests form filling and checkbox selection on a tutorial website by entering personal information and selecting multiple country checkboxes

Starting URL: https://www.hyrtutorials.com/p/add-padding-to-containers.html

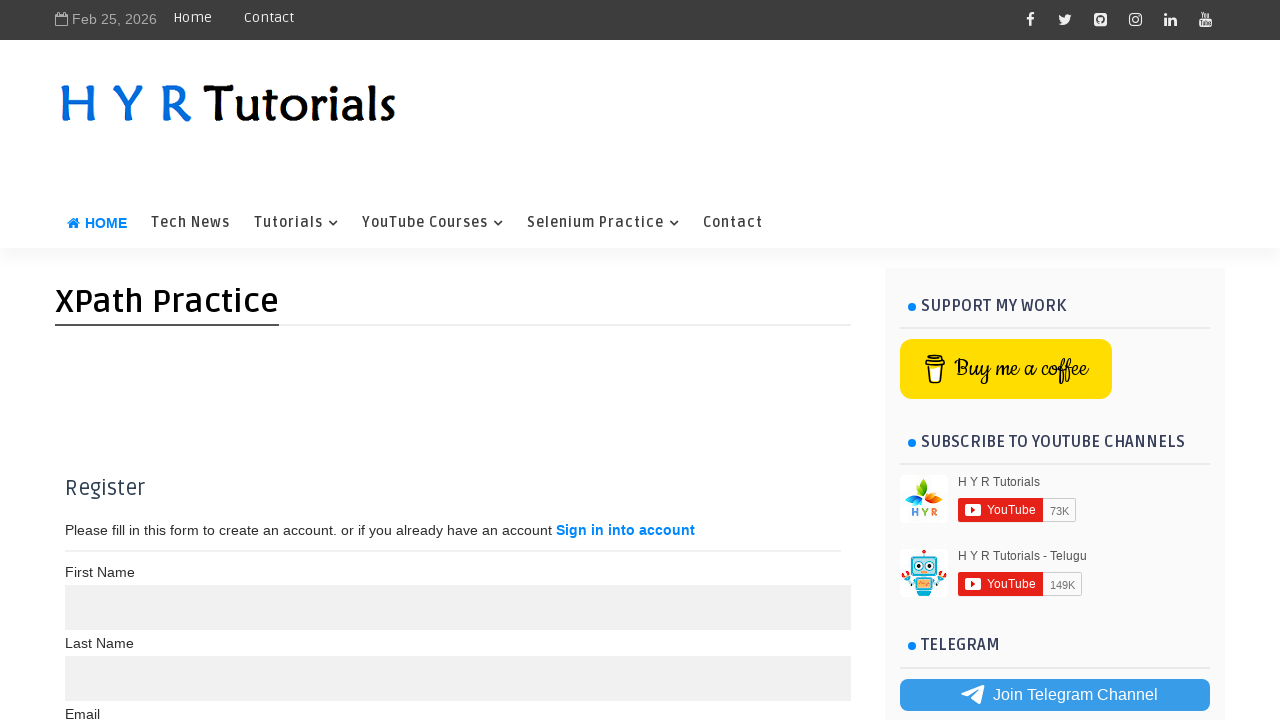

Filled first name field with 'Ildar' on //input[1]
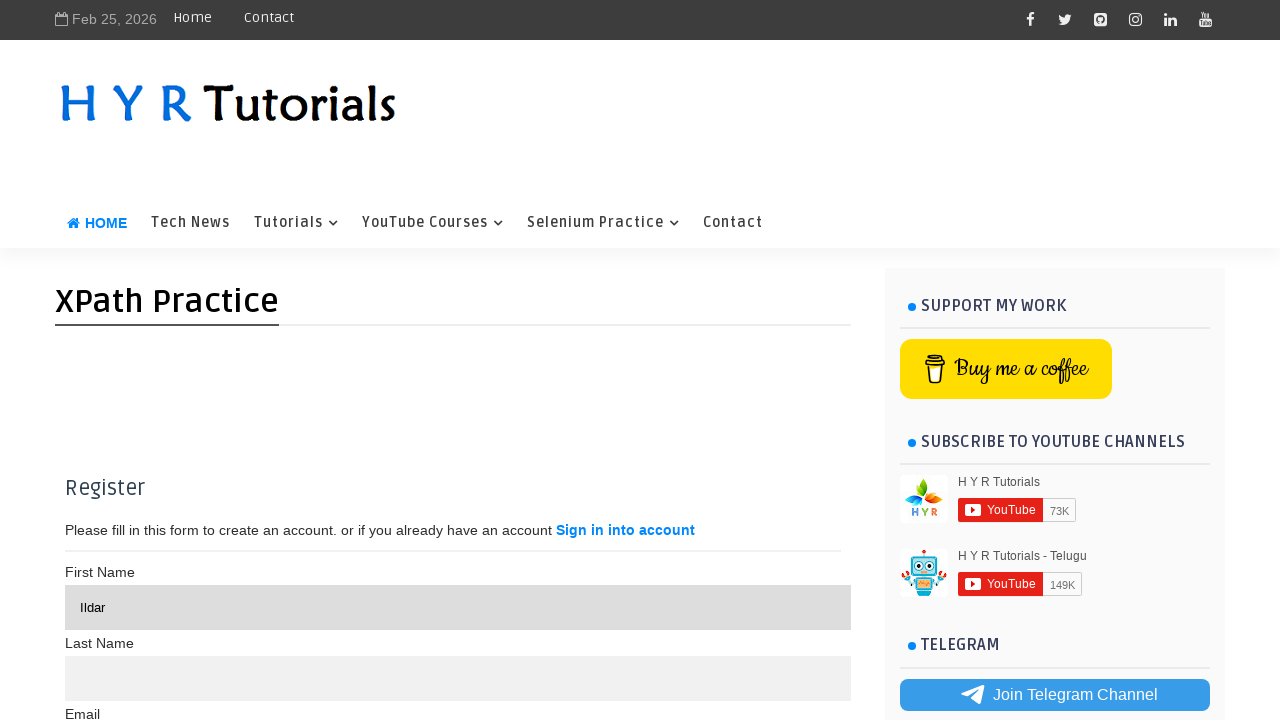

Filled last name field with 'Sabirov' on //input[2]
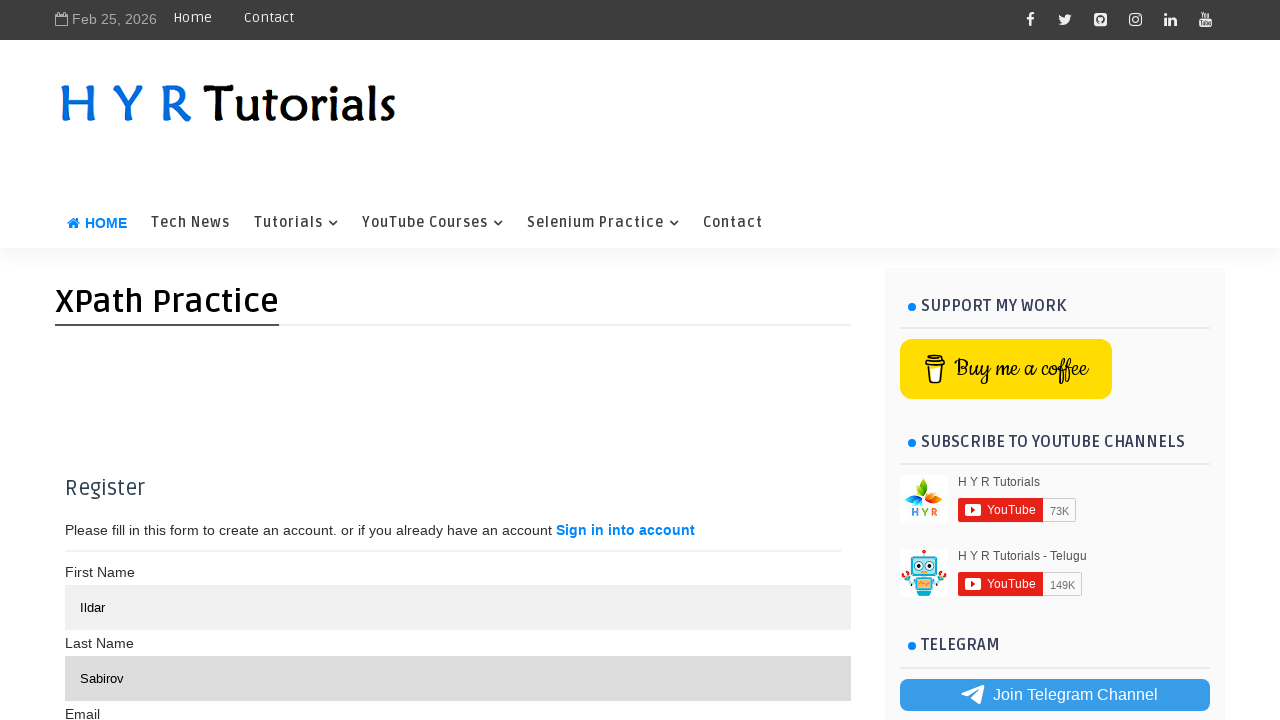

Filled email field with 'testuser@example.com' on //input[3]
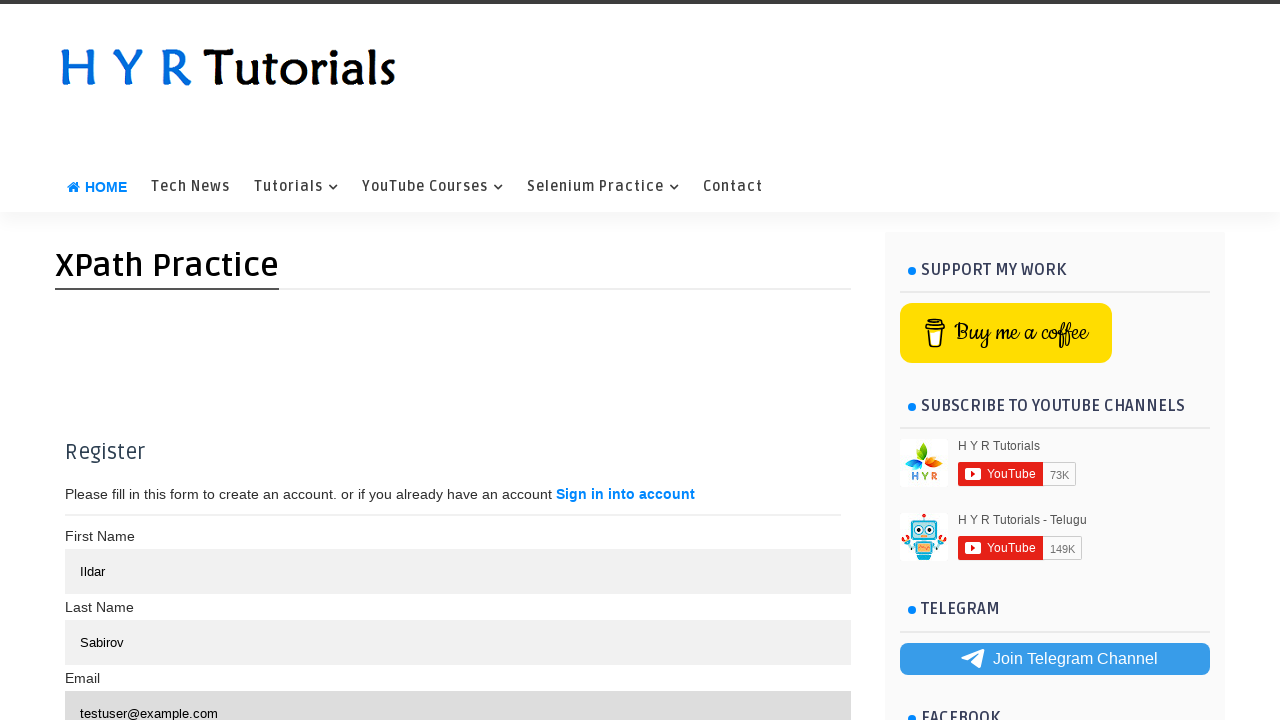

Filled password field with 'TestPass123!' on //*[@class="container"]/div/input
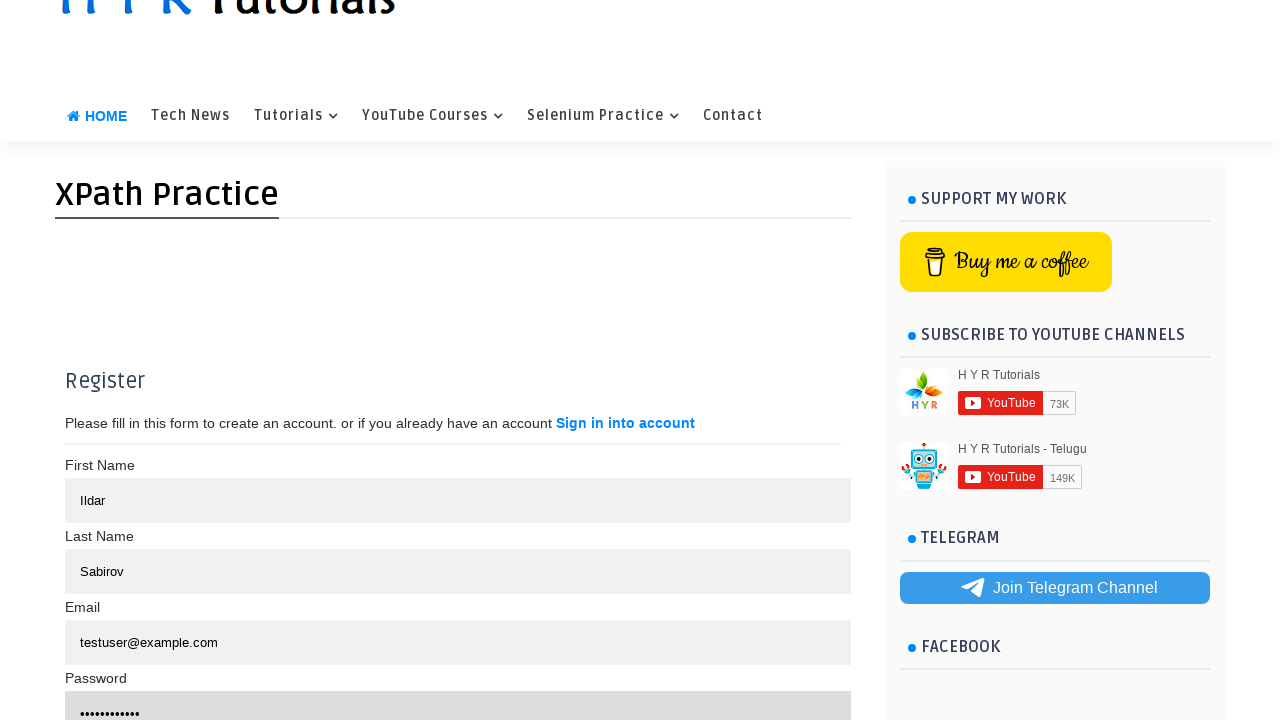

Filled password repeat field with 'TestPass123!' on //input[4]
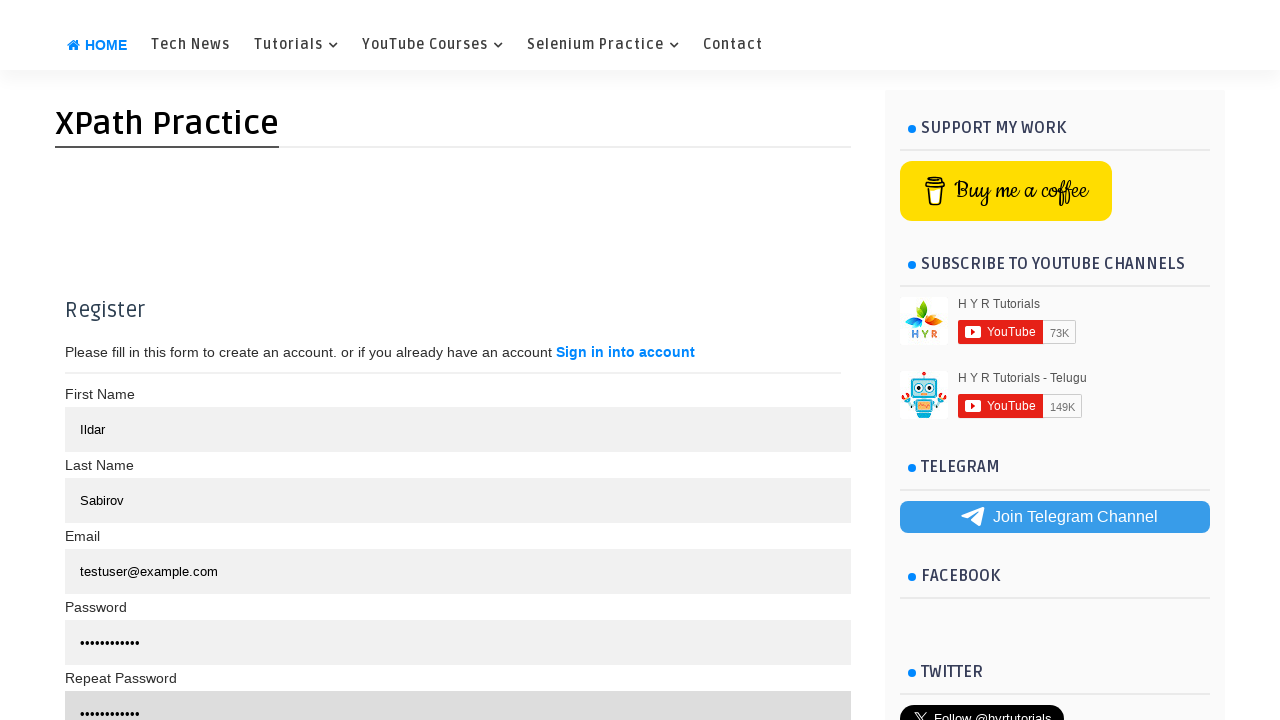

Clicked submit button to submit form at (373, 360) on xpath=//button[@type='submit']
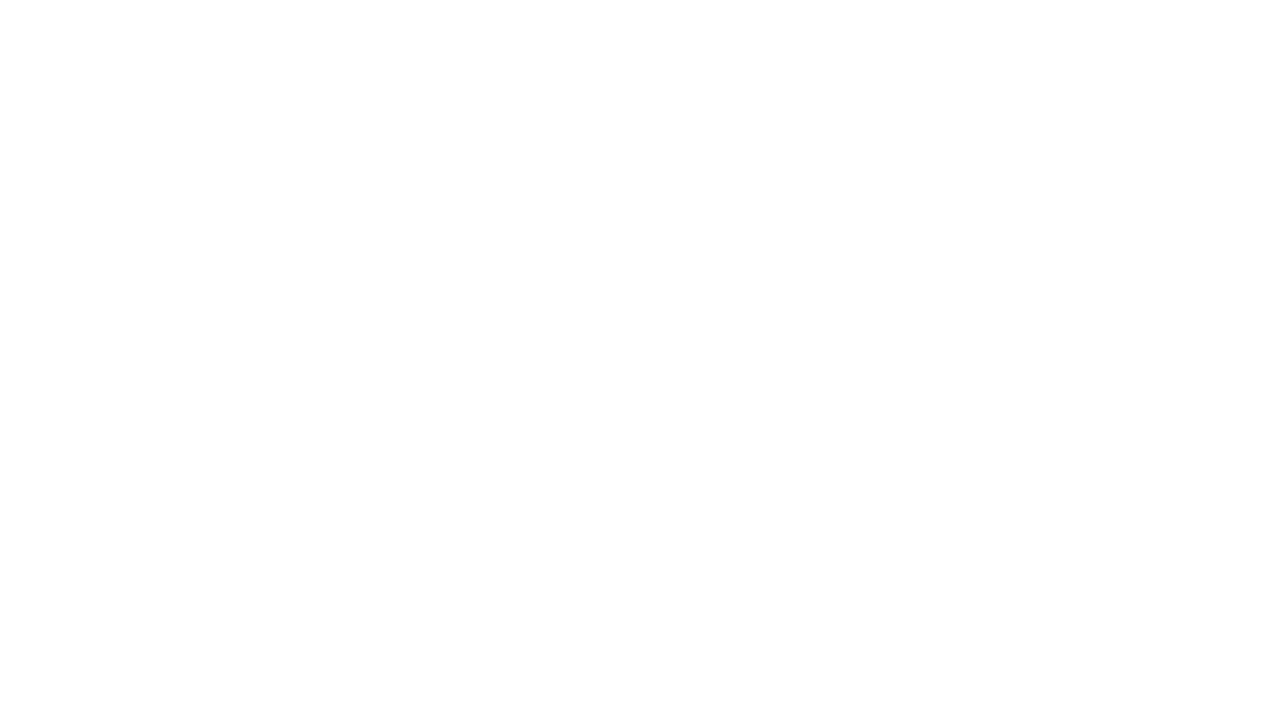

Selected checkbox for country 'Germany' at (84, 400) on //td[contains(text(),"Germany")]/ancestor::tr/td/input
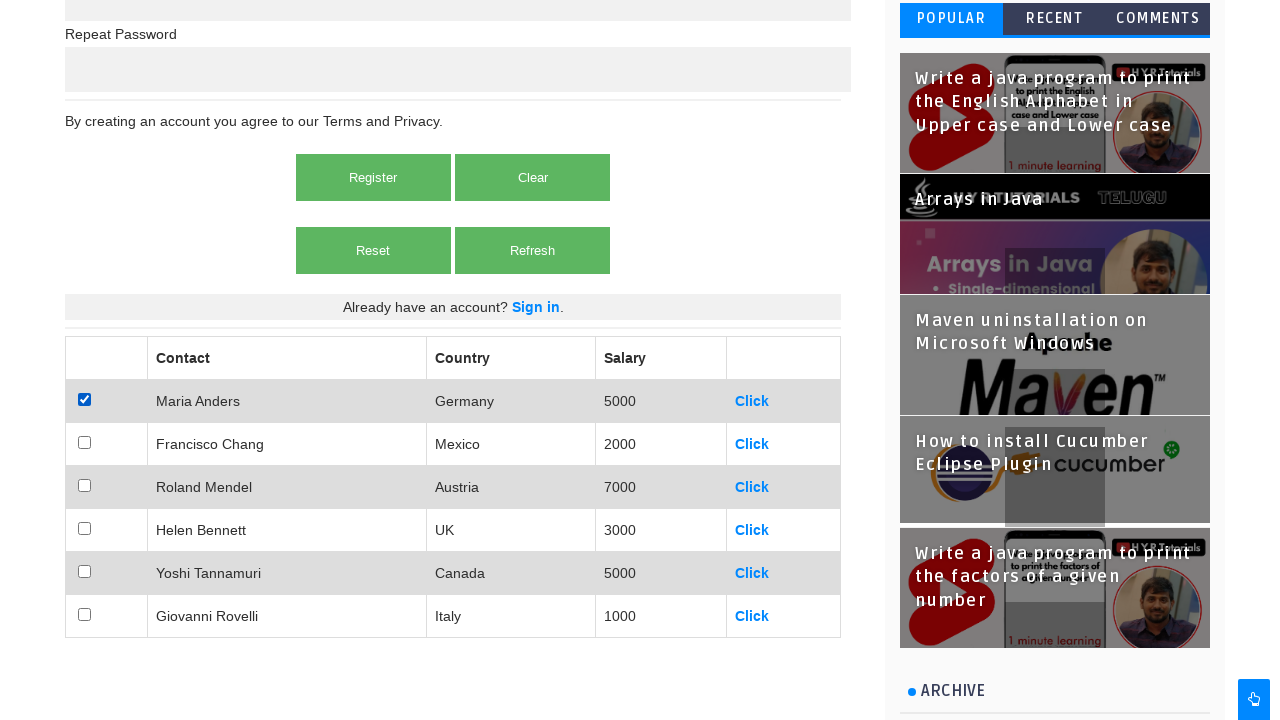

Selected checkbox for country 'Mexico' at (84, 442) on //td[contains(text(),"Mexico")]/ancestor::tr/td/input
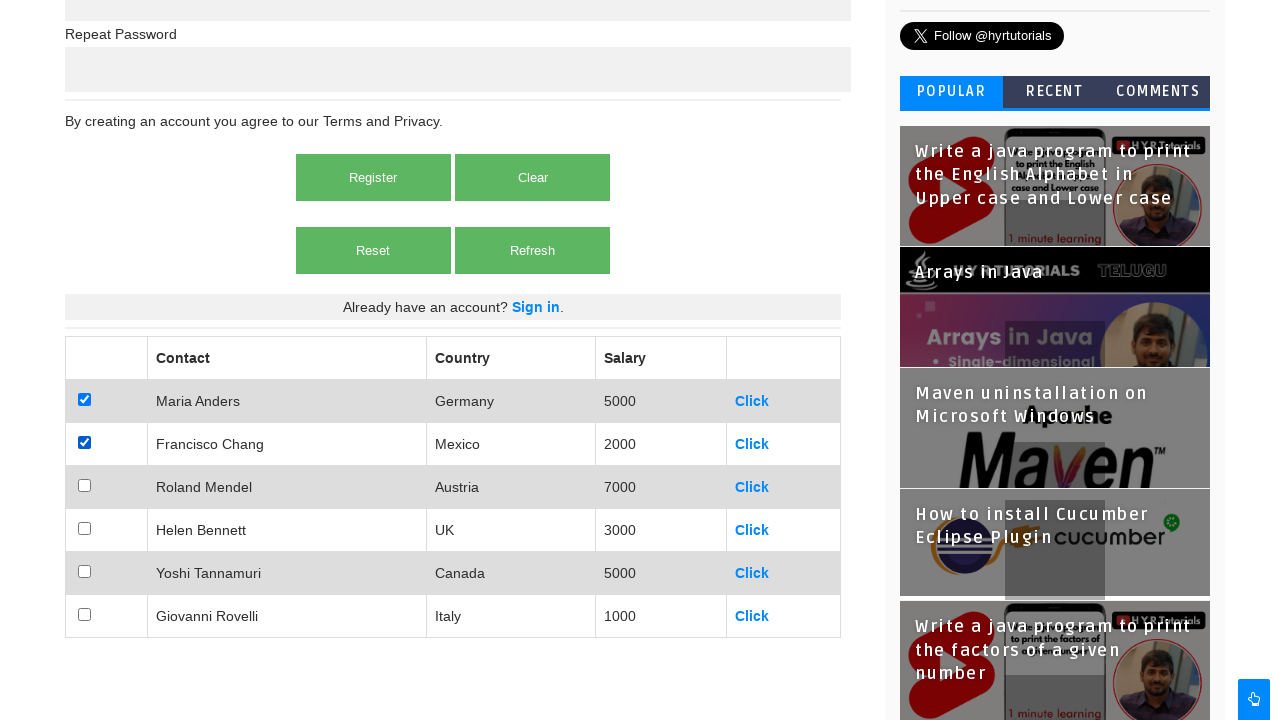

Selected checkbox for country 'Austria' at (84, 486) on //td[contains(text(),"Austria")]/ancestor::tr/td/input
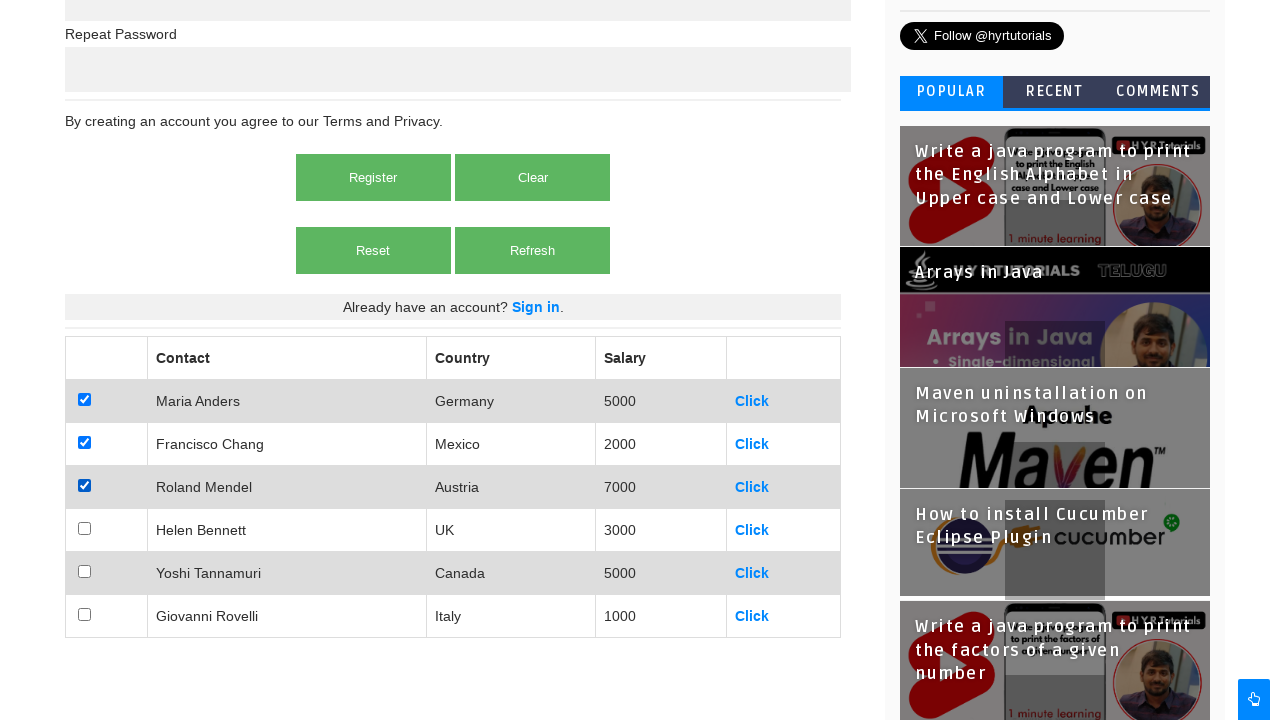

Selected checkbox for country 'Canada' at (84, 572) on //td[contains(text(),"Canada")]/ancestor::tr/td/input
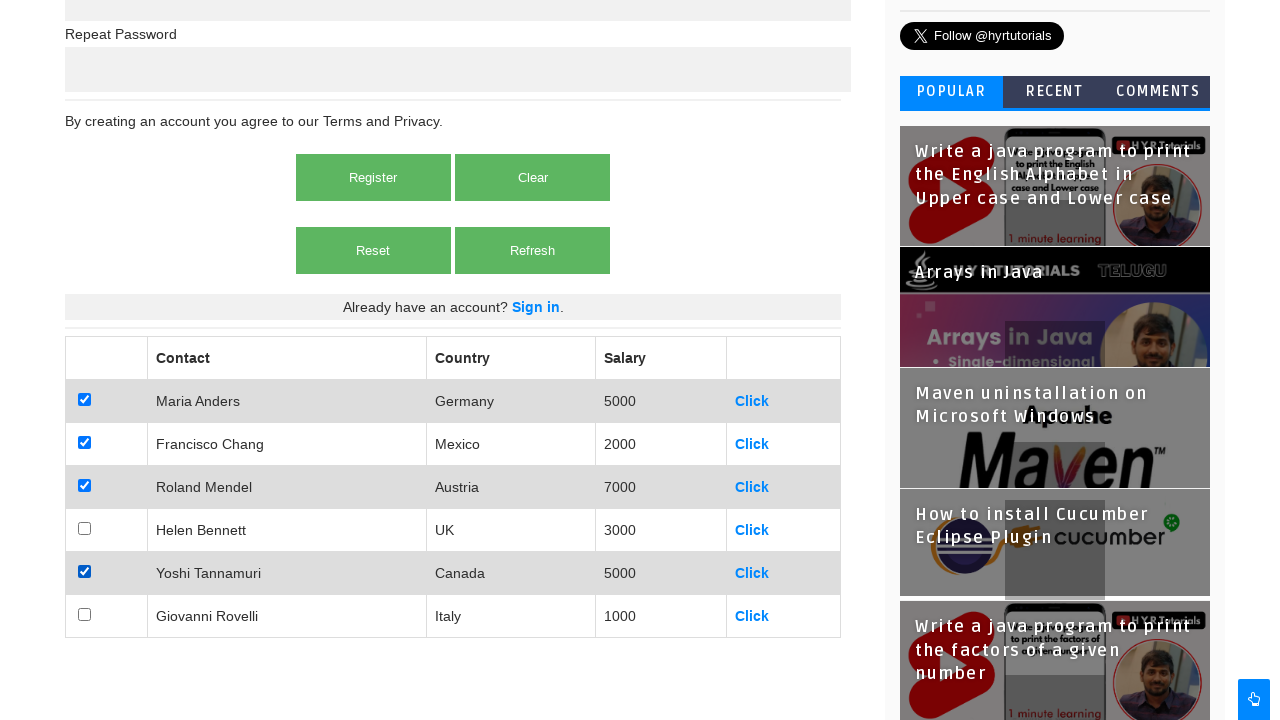

Selected checkbox for country 'Italy' at (84, 614) on //td[contains(text(),"Italy")]/ancestor::tr/td/input
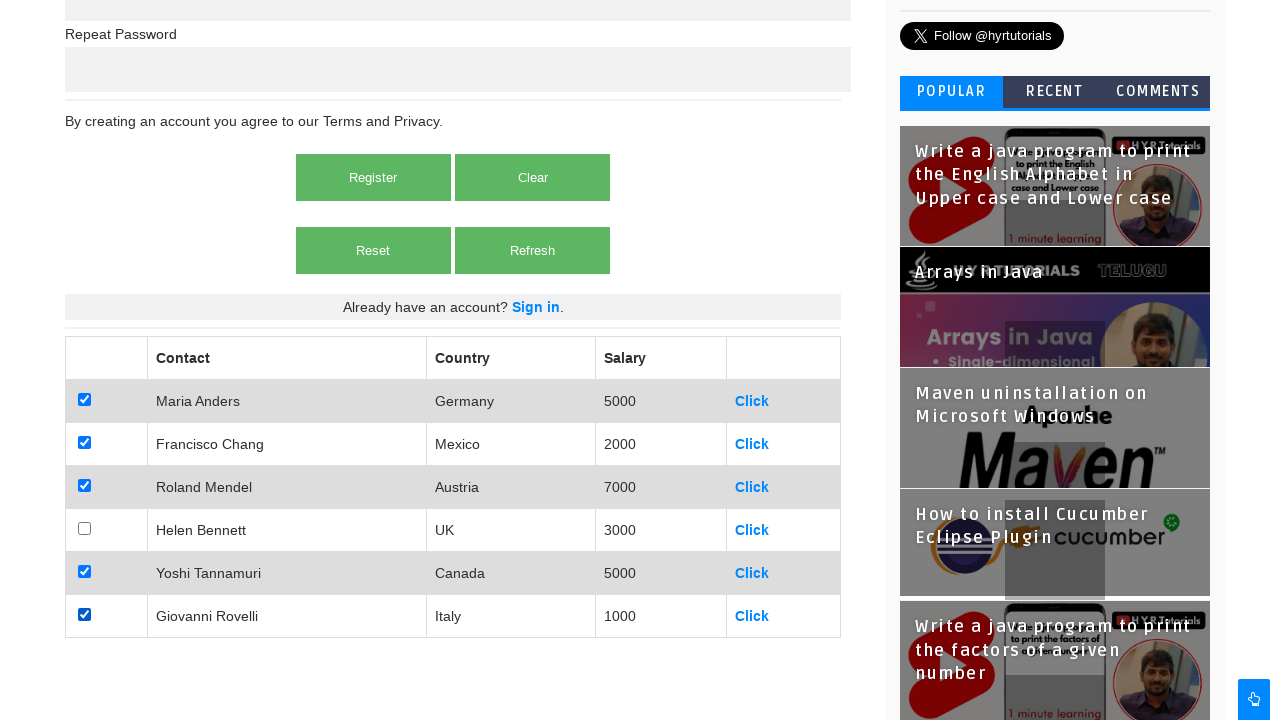

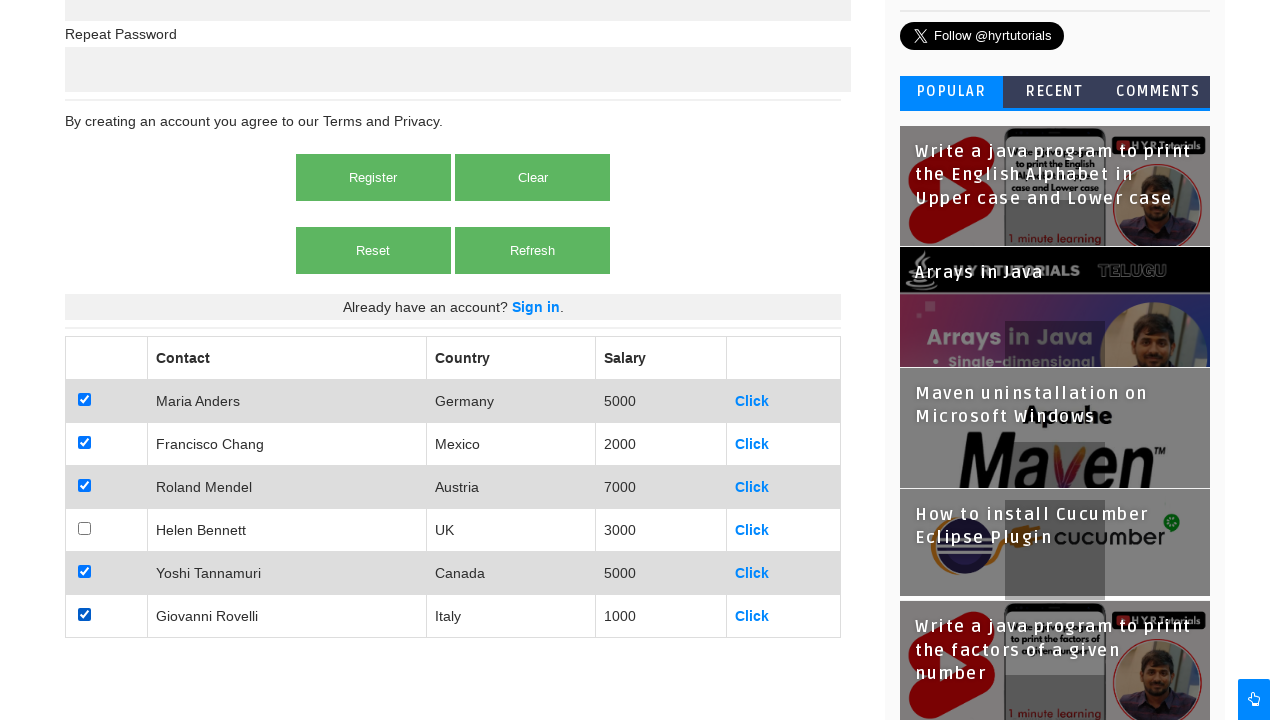